Tests window handling functionality by opening a new window, switching between parent and child windows, and verifying the URLs

Starting URL: https://rahulshettyacademy.com/AutomationPractice/

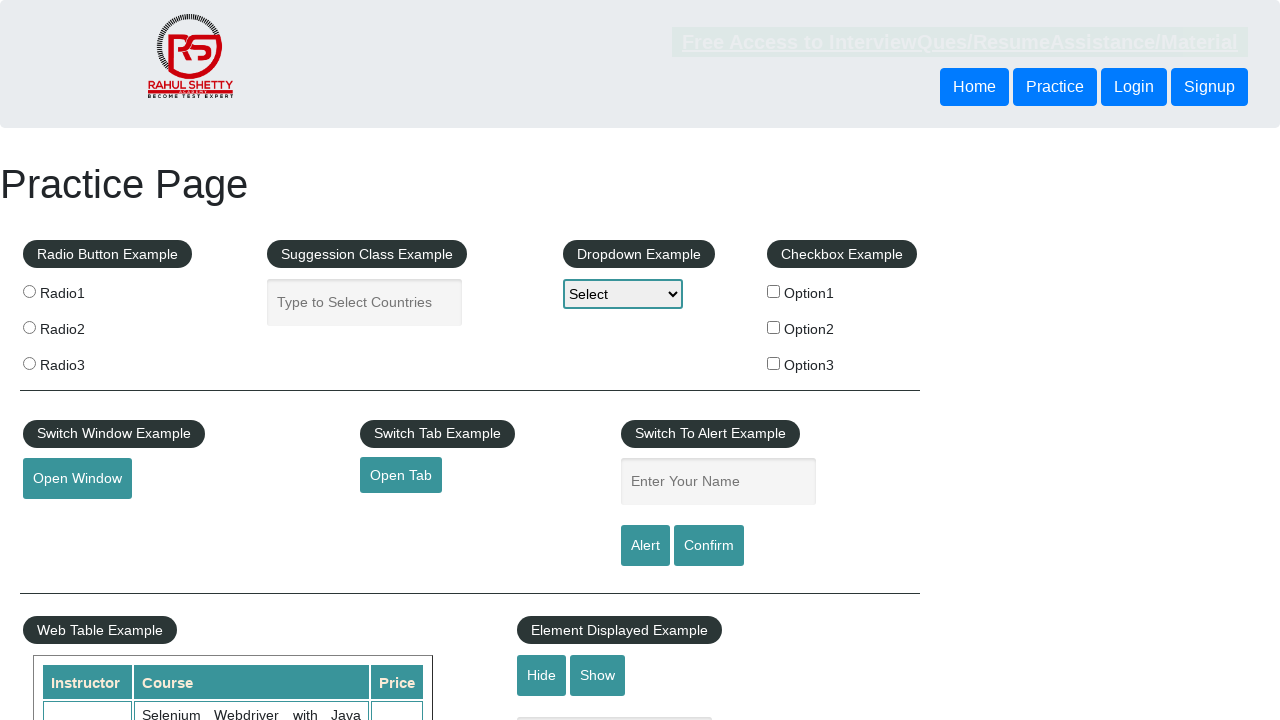

Clicked button to open new window at (77, 479) on button#openwindow
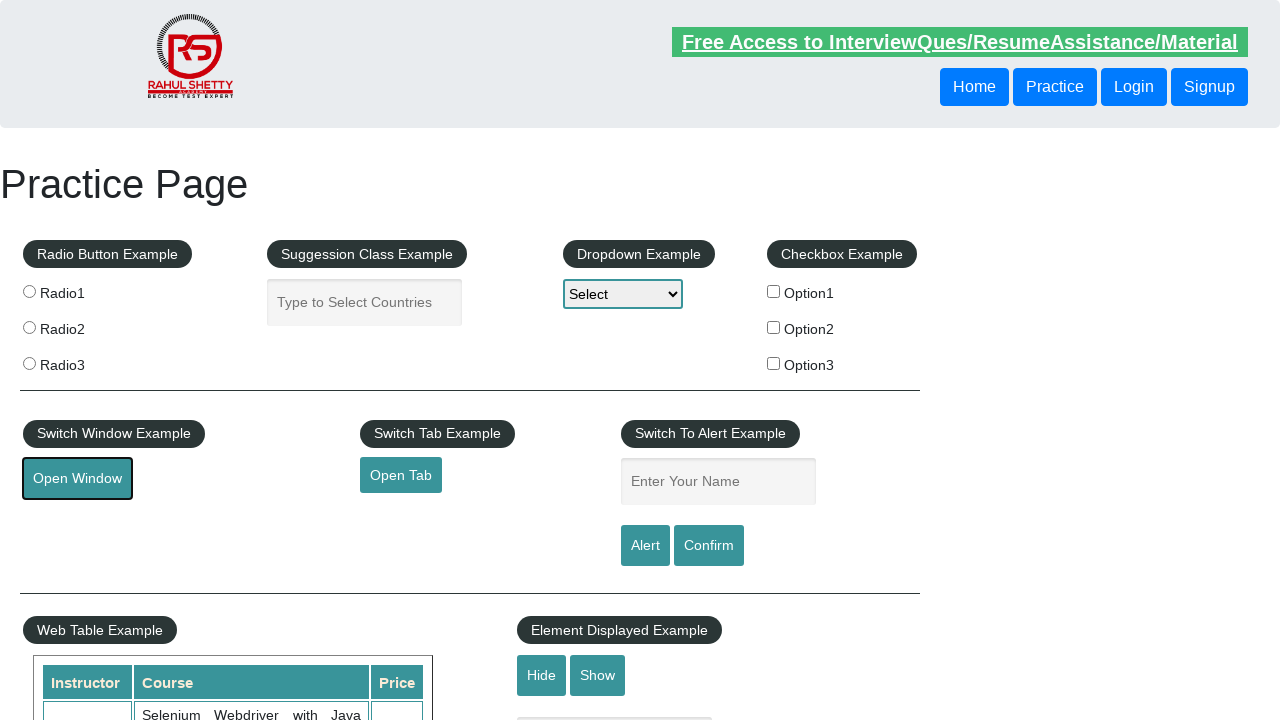

New window opened and captured
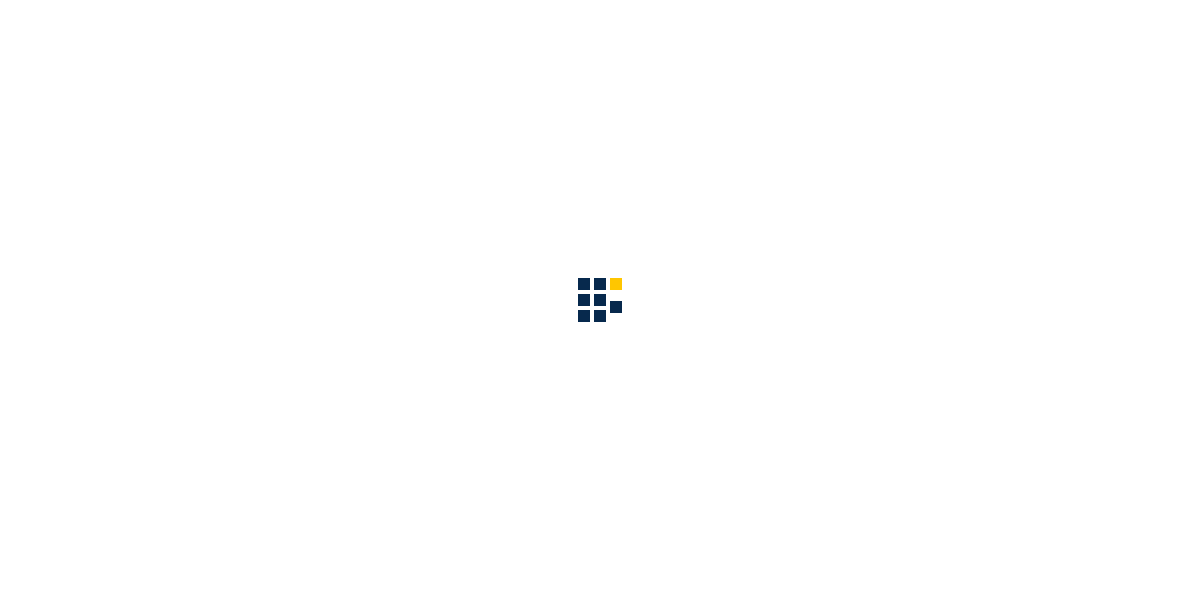

Child window finished loading
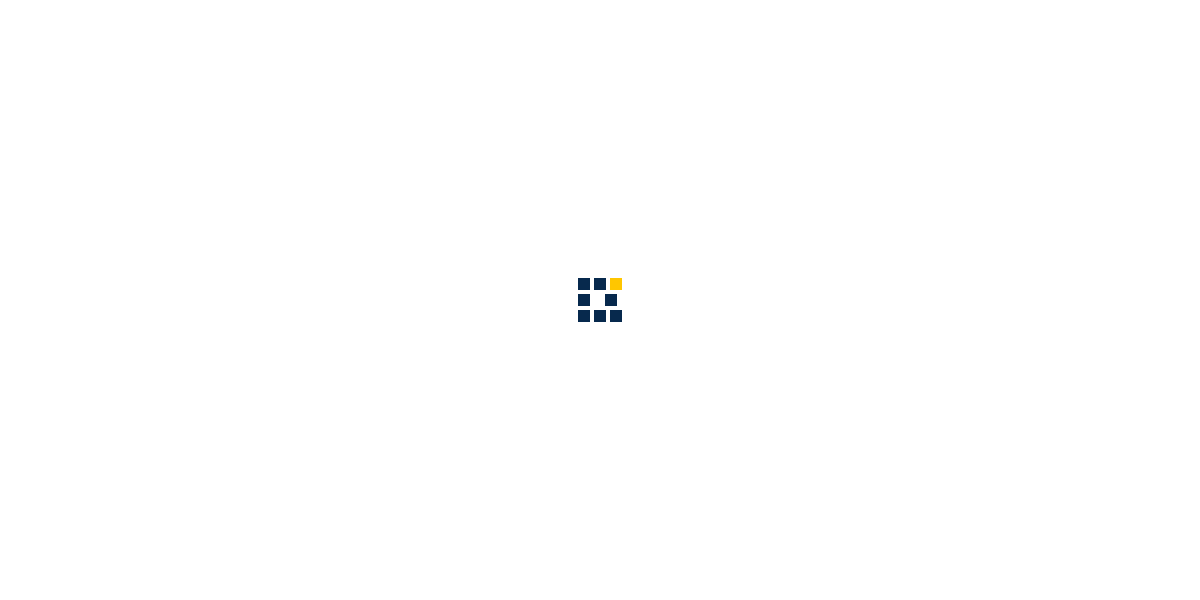

Retrieved child window URL: https://www.qaclickacademy.com/
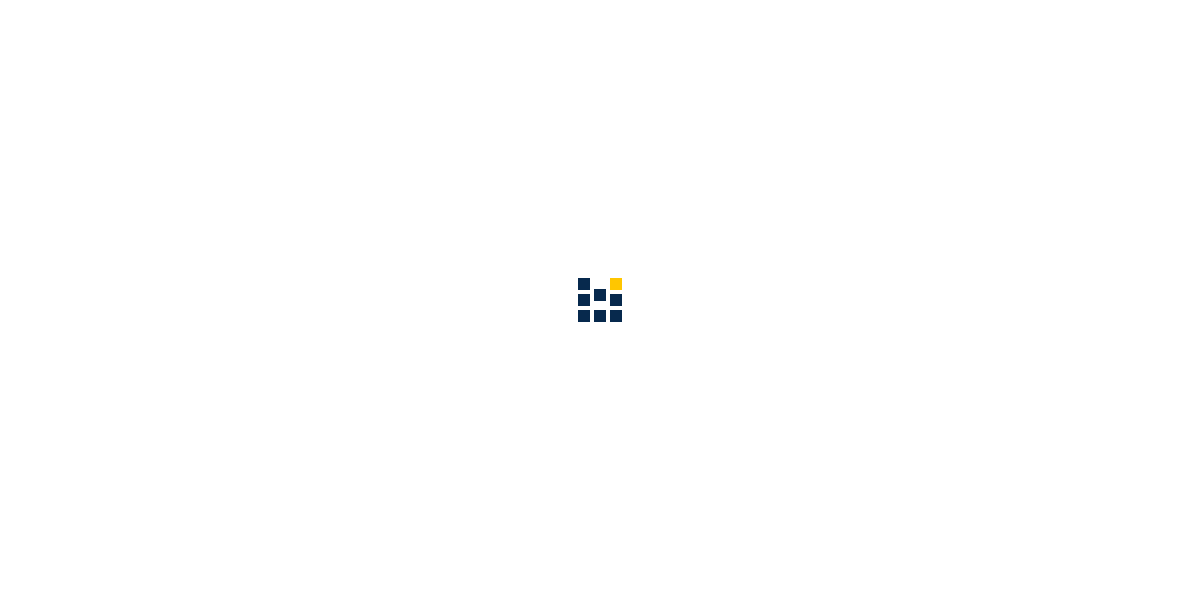

Retrieved parent window URL: https://rahulshettyacademy.com/AutomationPractice/
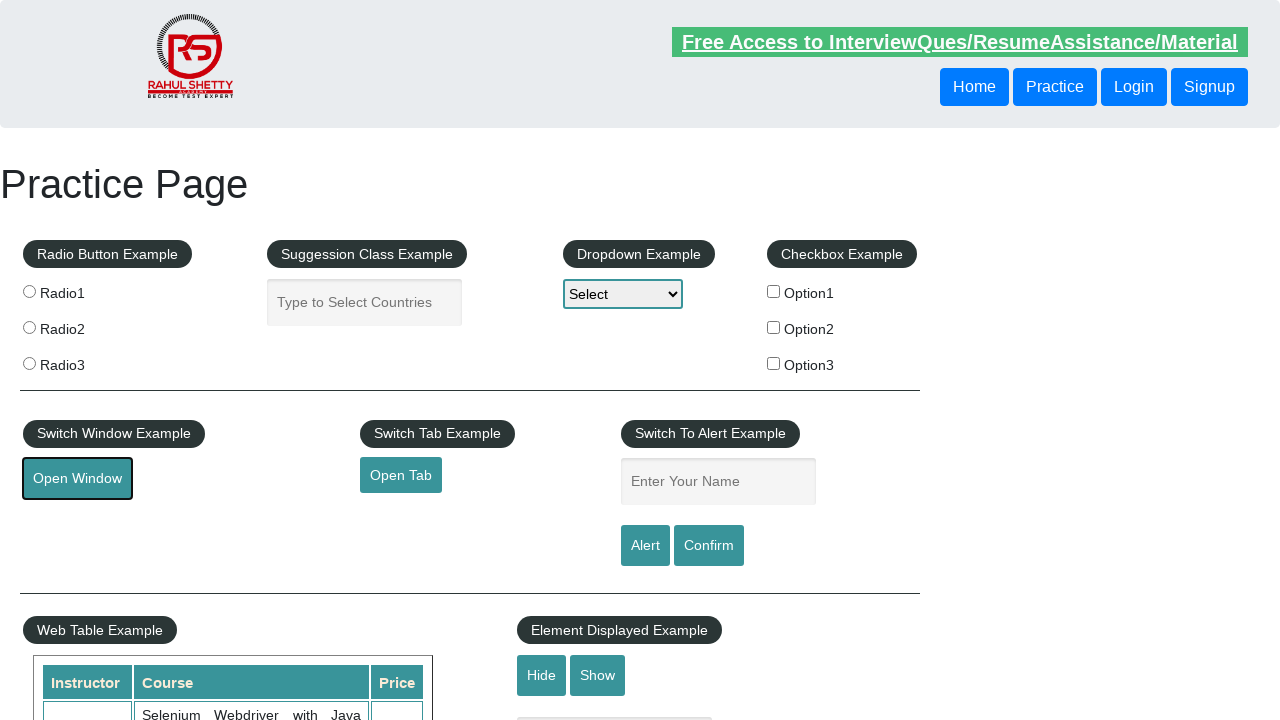

Closed child window
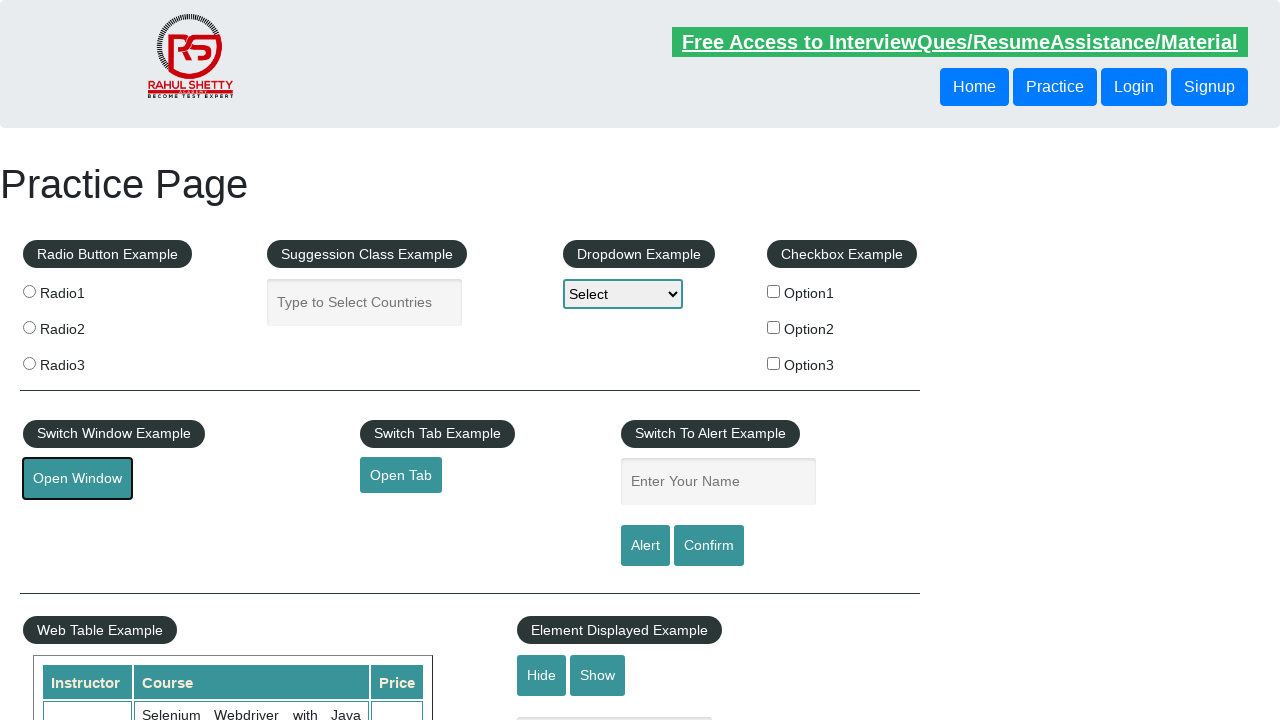

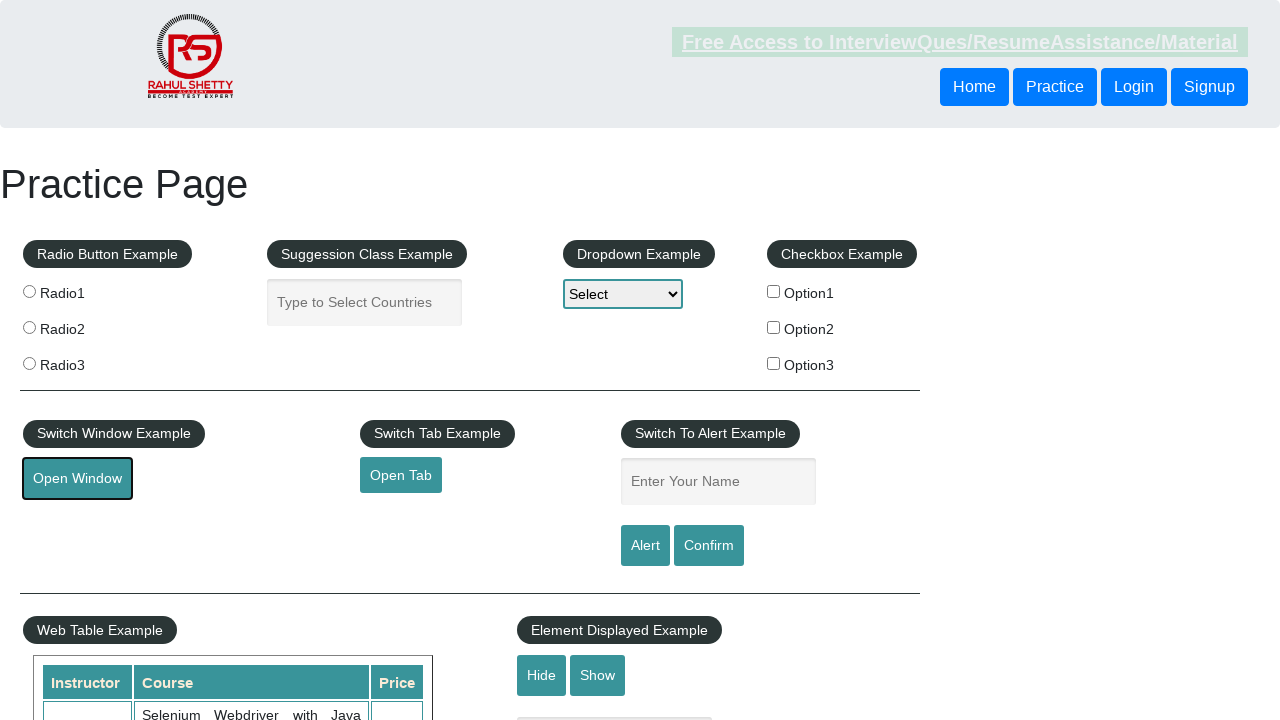